Tests mouse hover functionality by hovering over a specific element on the page

Starting URL: http://www.rahulshettyacademy.com/AutomationPractice/

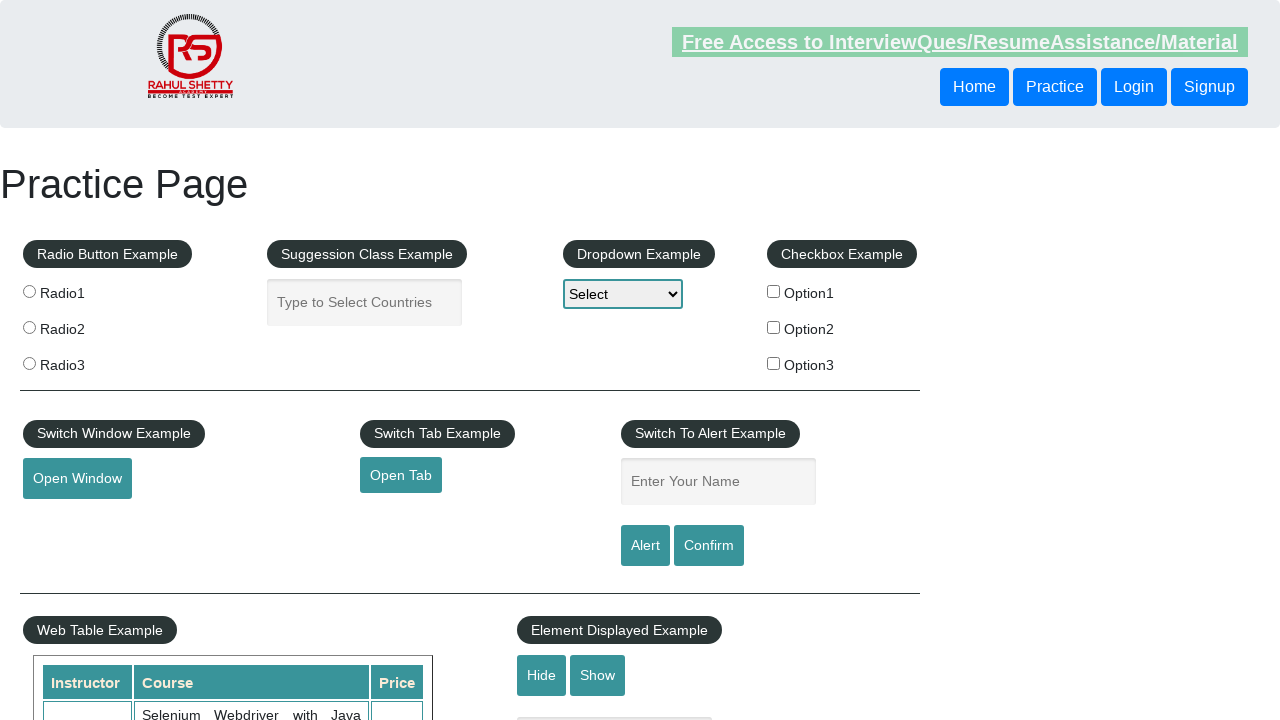

Hovered over mouse hover element at (83, 361) on #mousehover
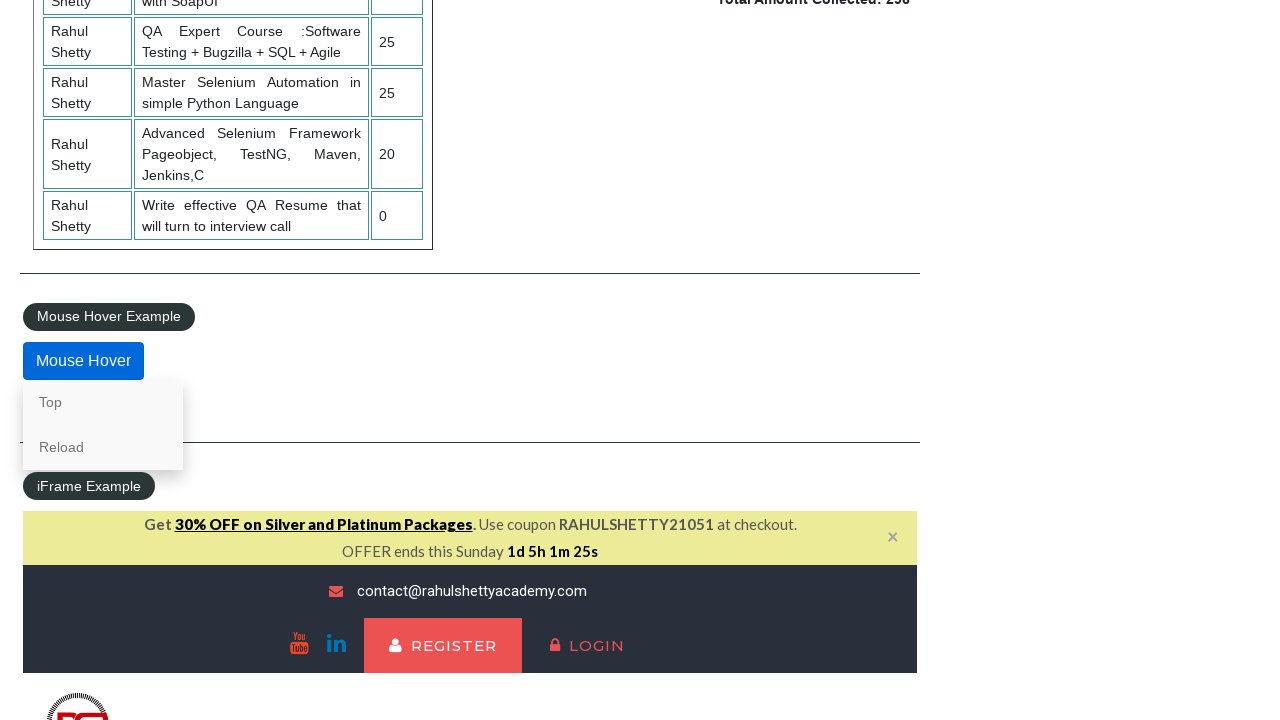

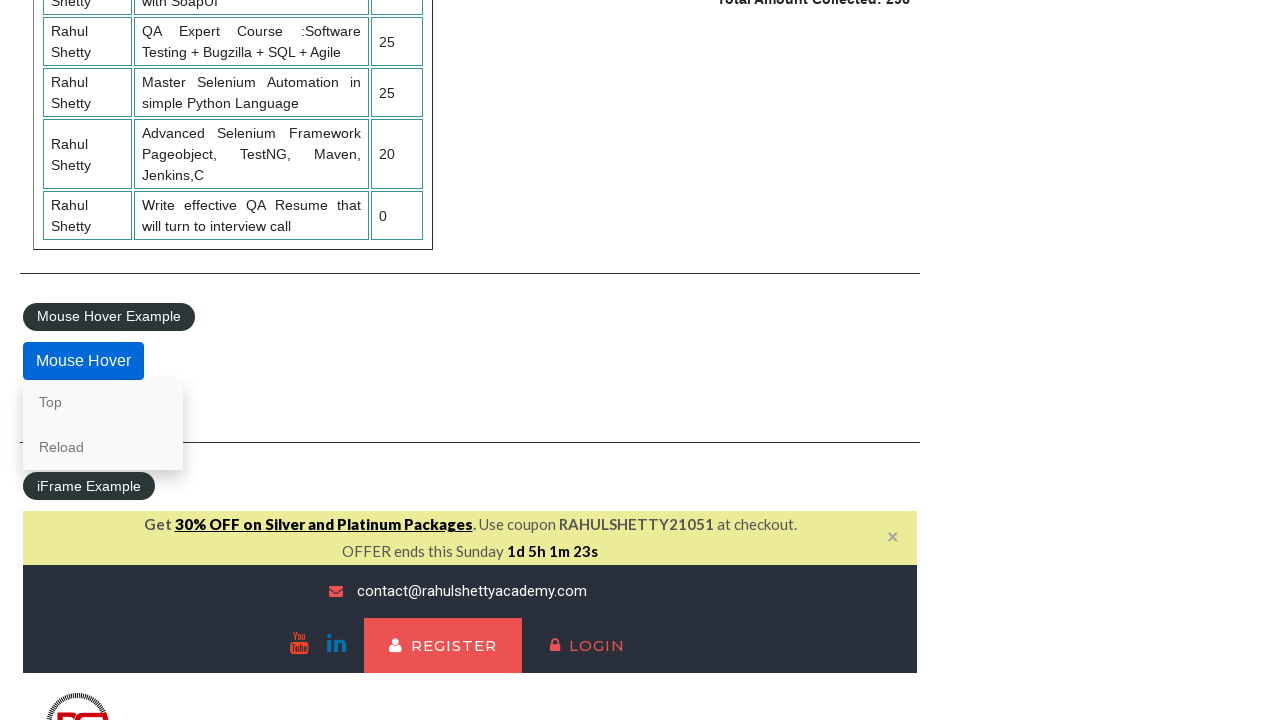